Tests JavaScript alert and confirmation dialog handling by triggering alerts, reading their text, and accepting/dismissing them

Starting URL: https://rahulshettyacademy.com/AutomationPractice/

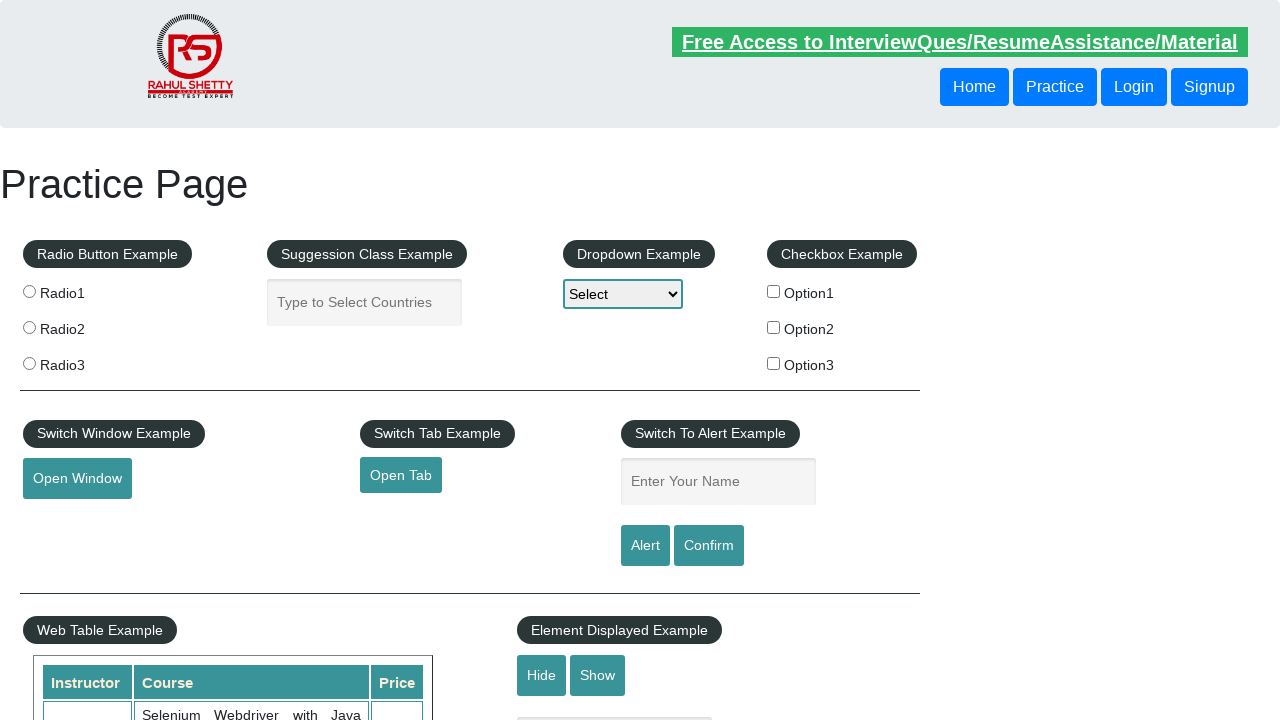

Filled name field with 'Amit' on #name
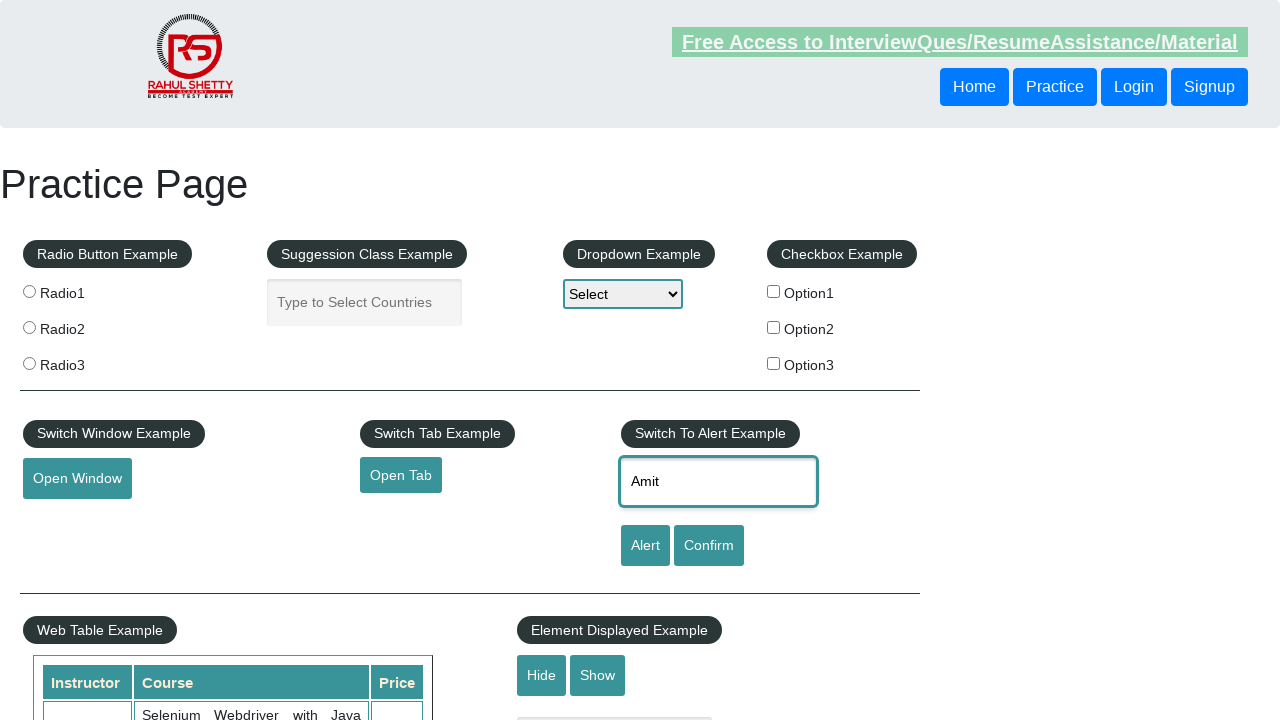

Set up dialog handler to accept alerts
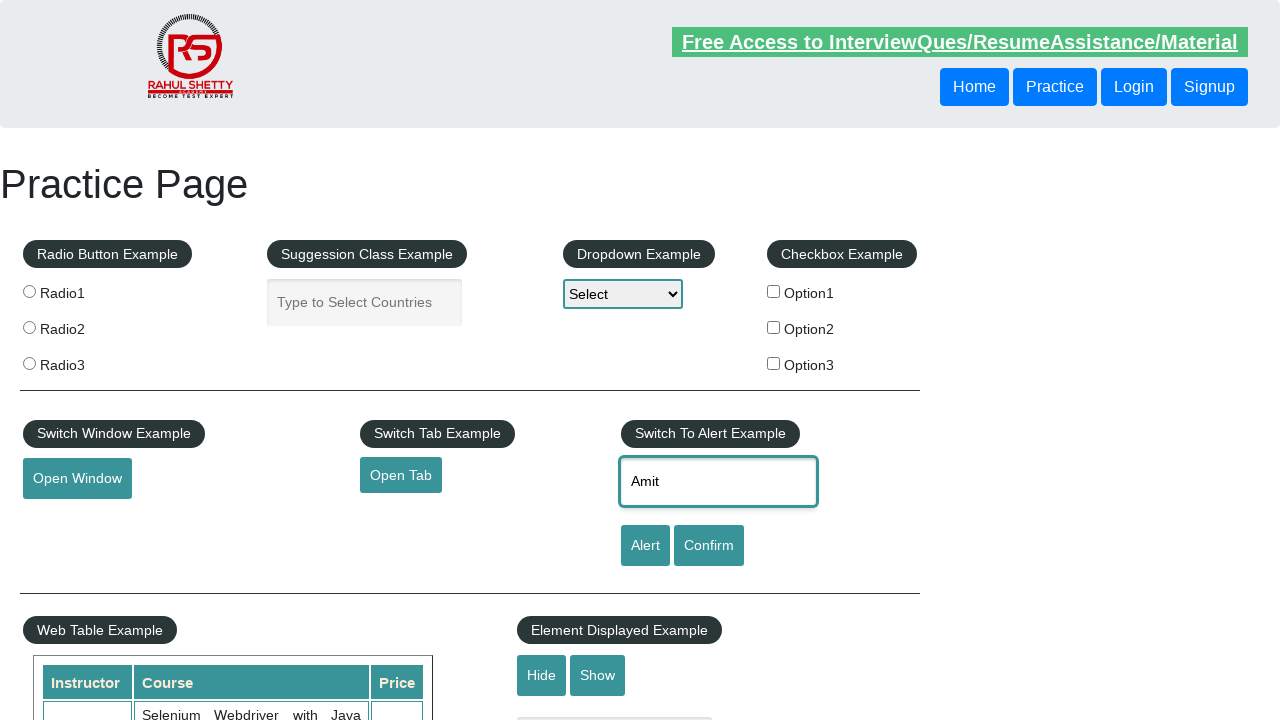

Clicked alert button and accepted JavaScript alert at (645, 546) on [id='alertbtn']
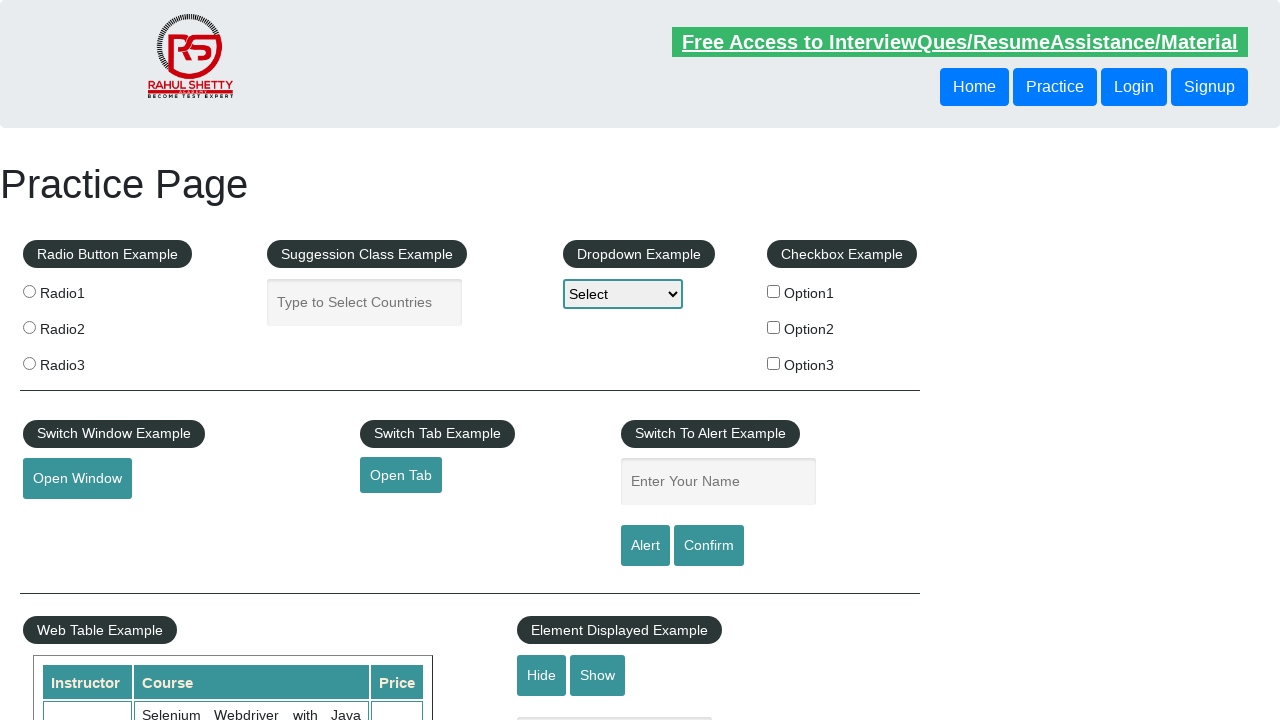

Set up dialog handler to dismiss confirmations
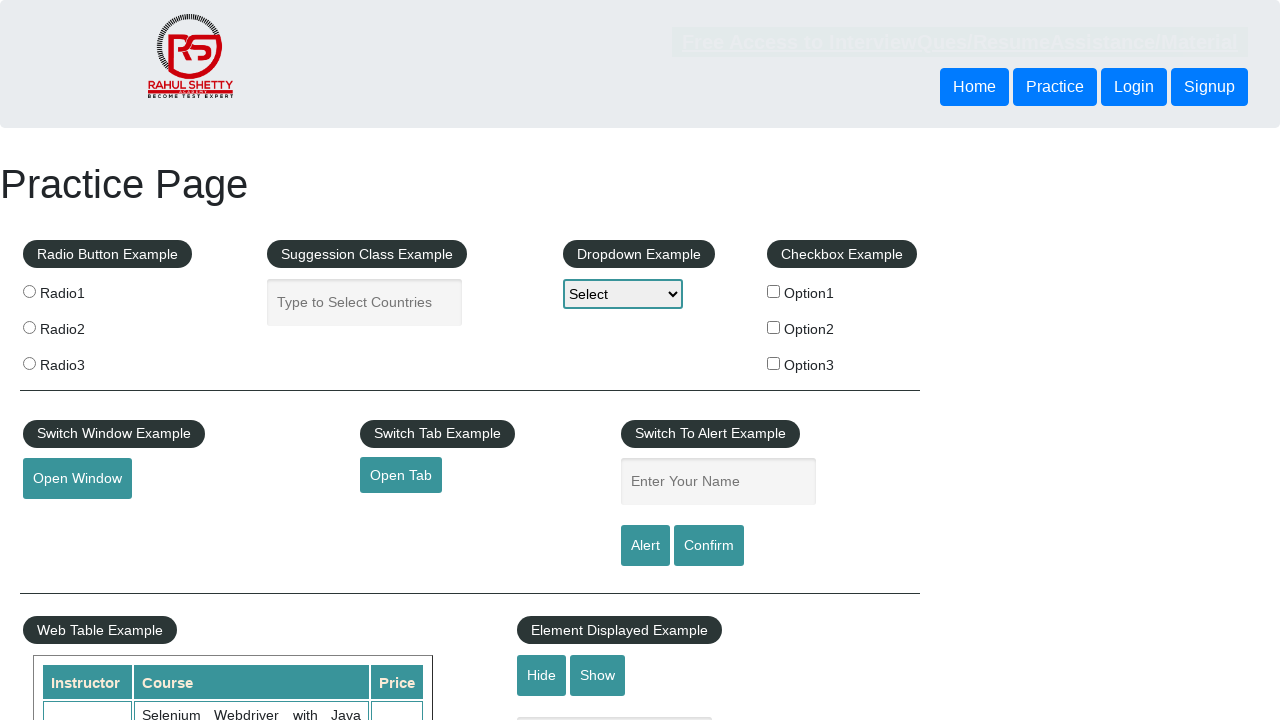

Clicked confirm button and dismissed confirmation dialog at (709, 546) on #confirmbtn
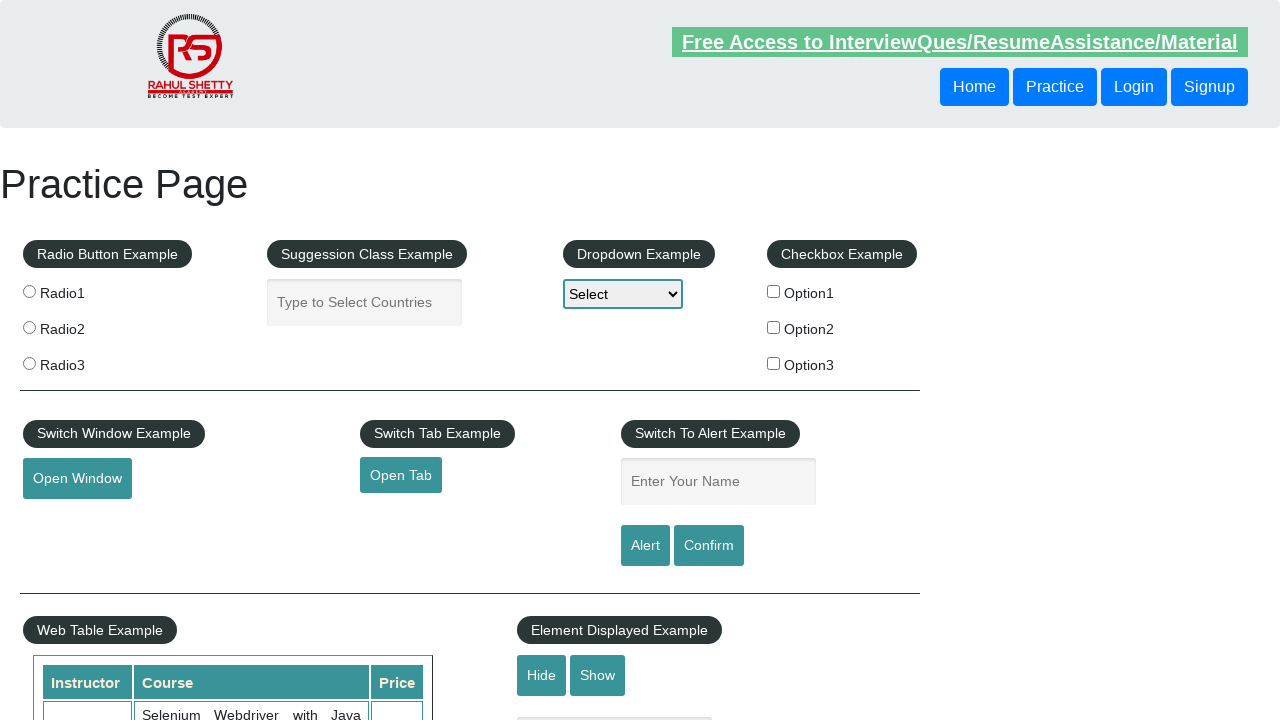

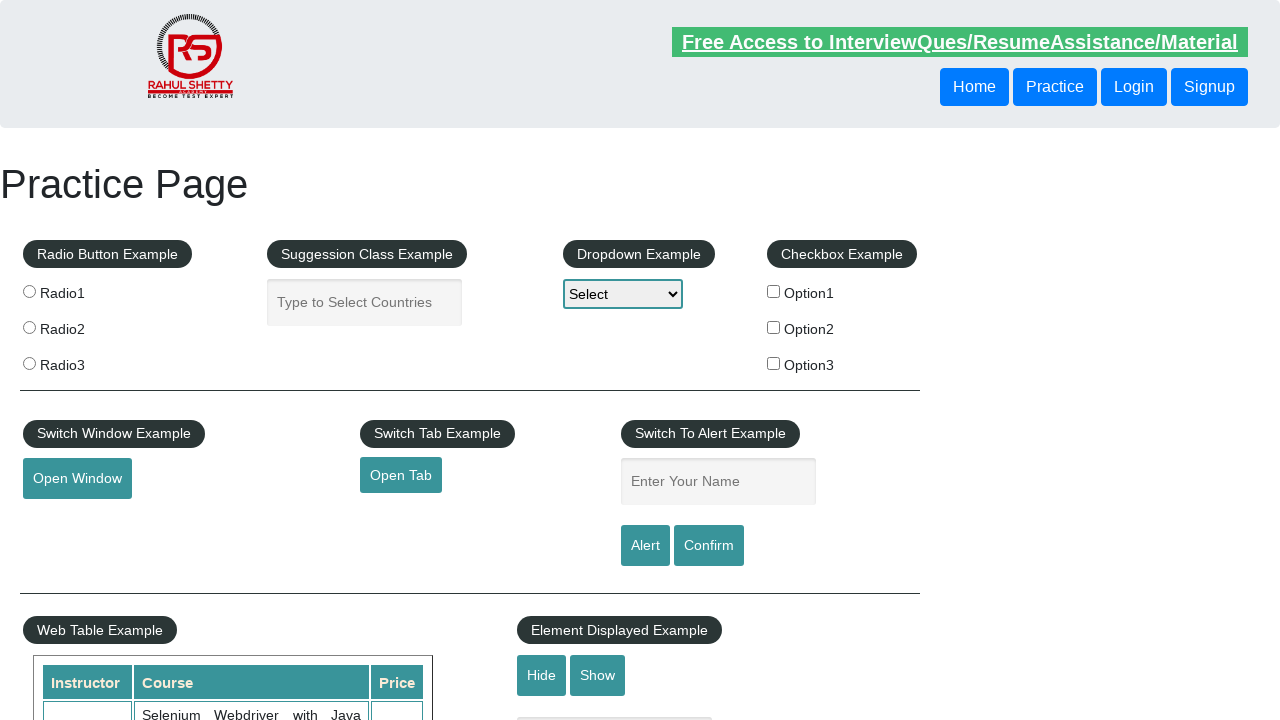